Tests accepting a JavaScript alert by clicking a button that triggers an alert, accepting it, and verifying the result message is displayed

Starting URL: https://the-internet.herokuapp.com/javascript_alerts

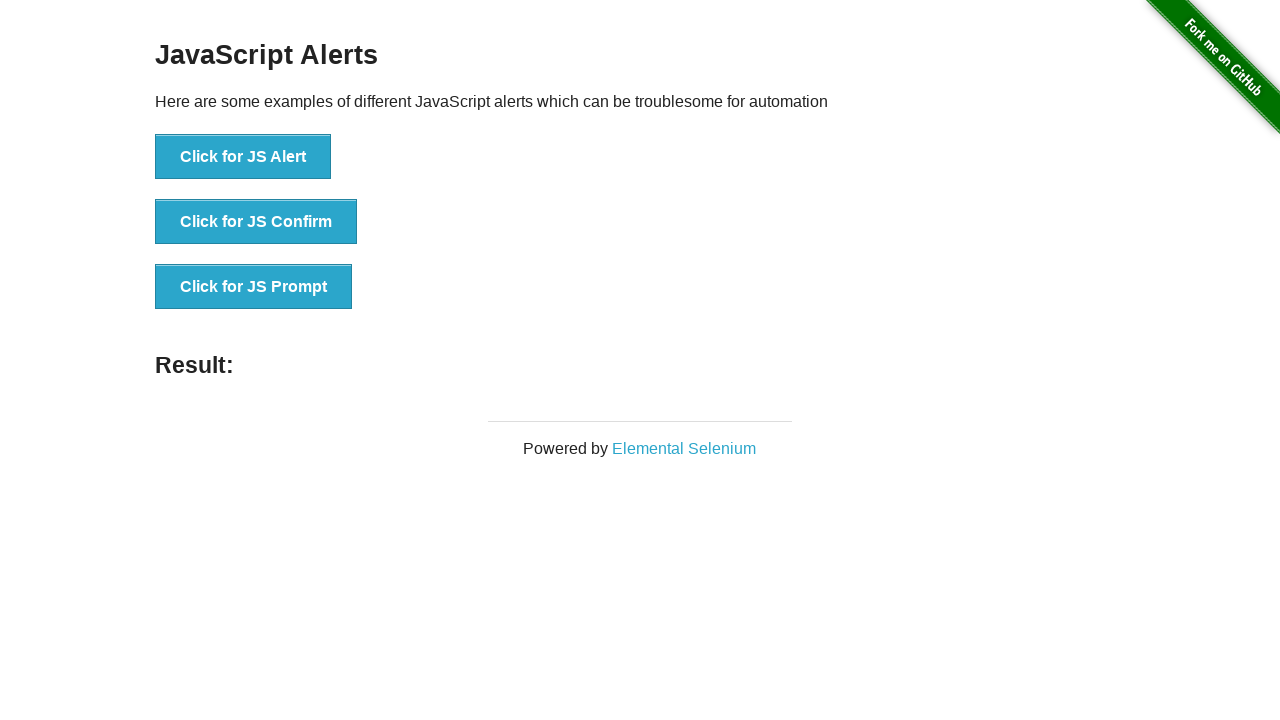

Clicked the JavaScript alert button at (243, 157) on xpath=//button[@onclick='jsAlert()']
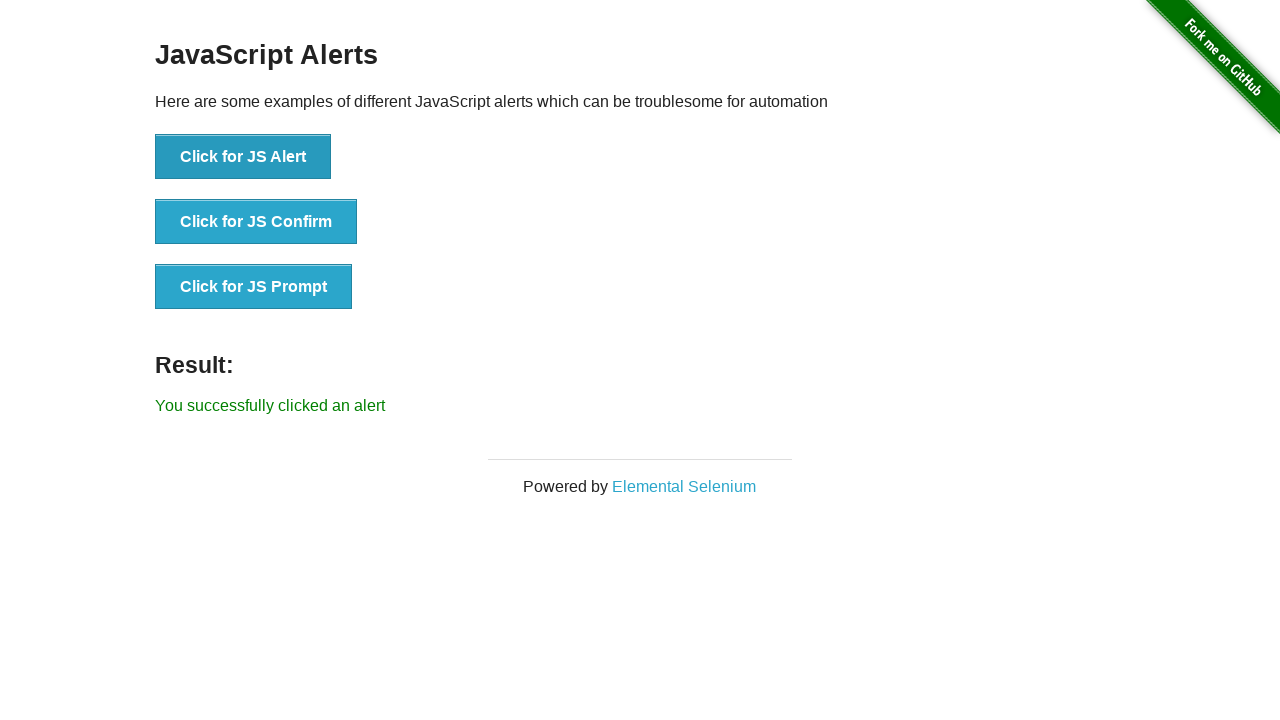

Set up dialog handler to accept alerts
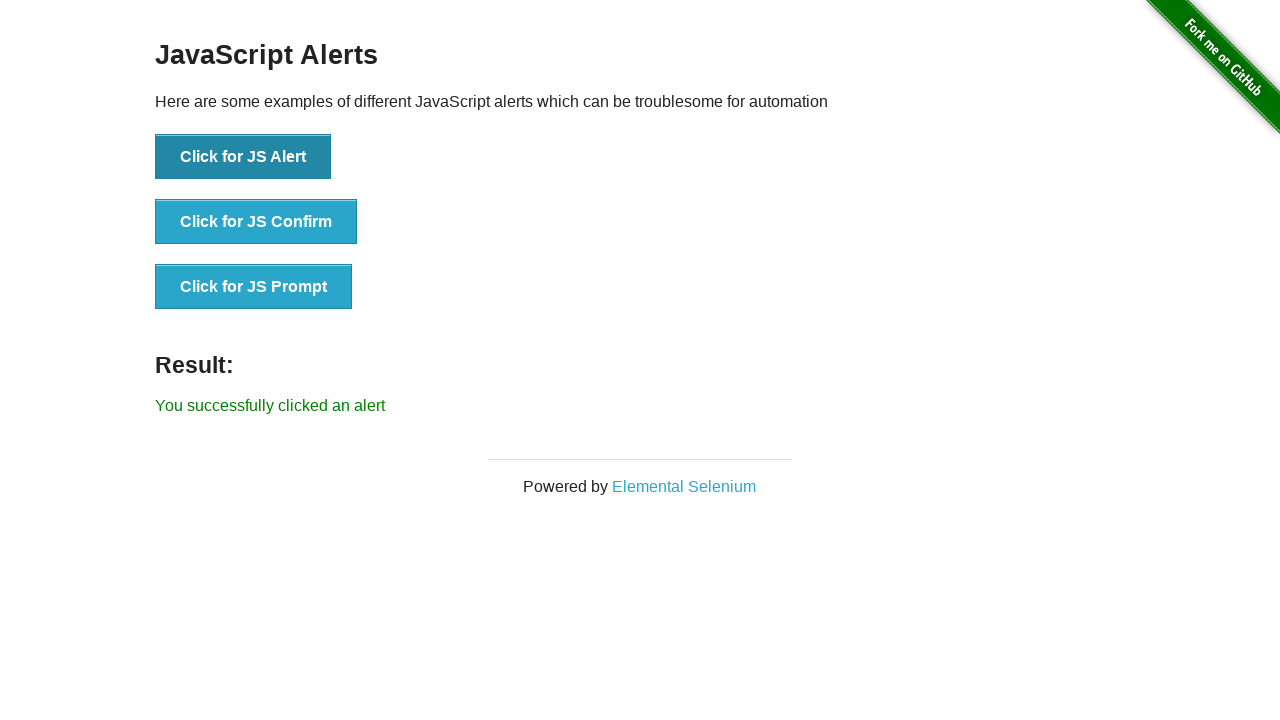

Result message appeared after accepting the alert
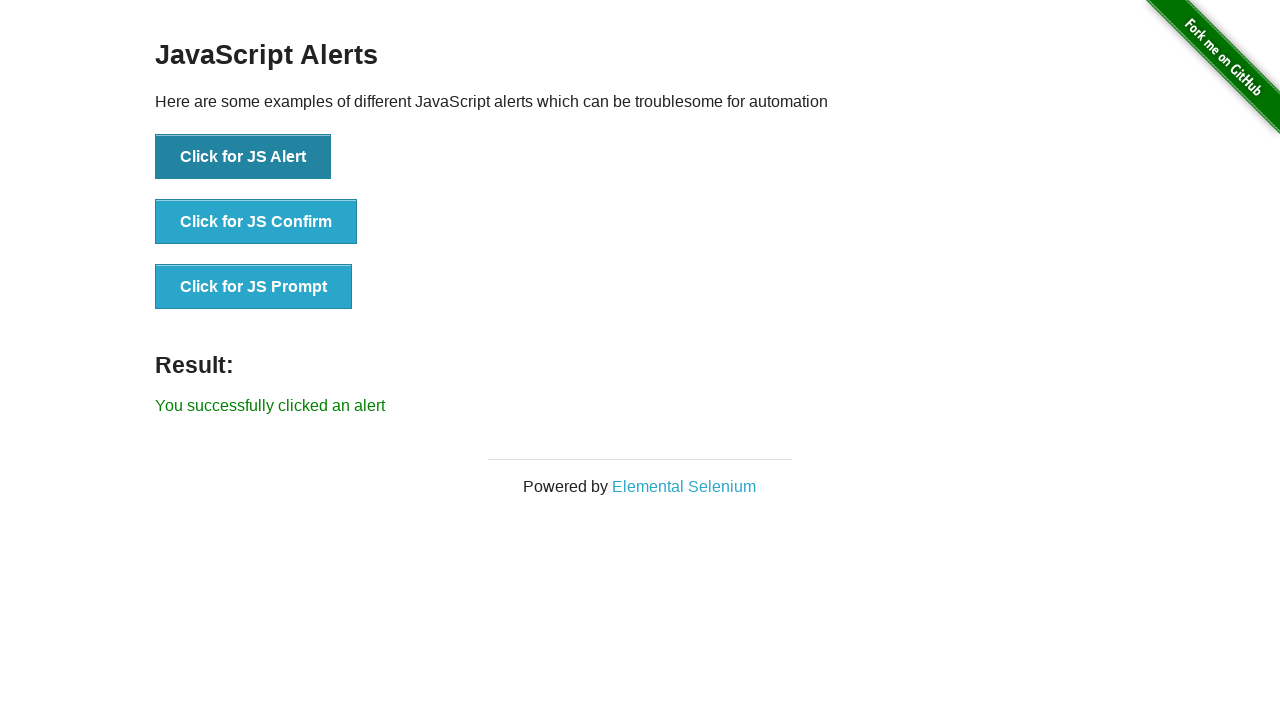

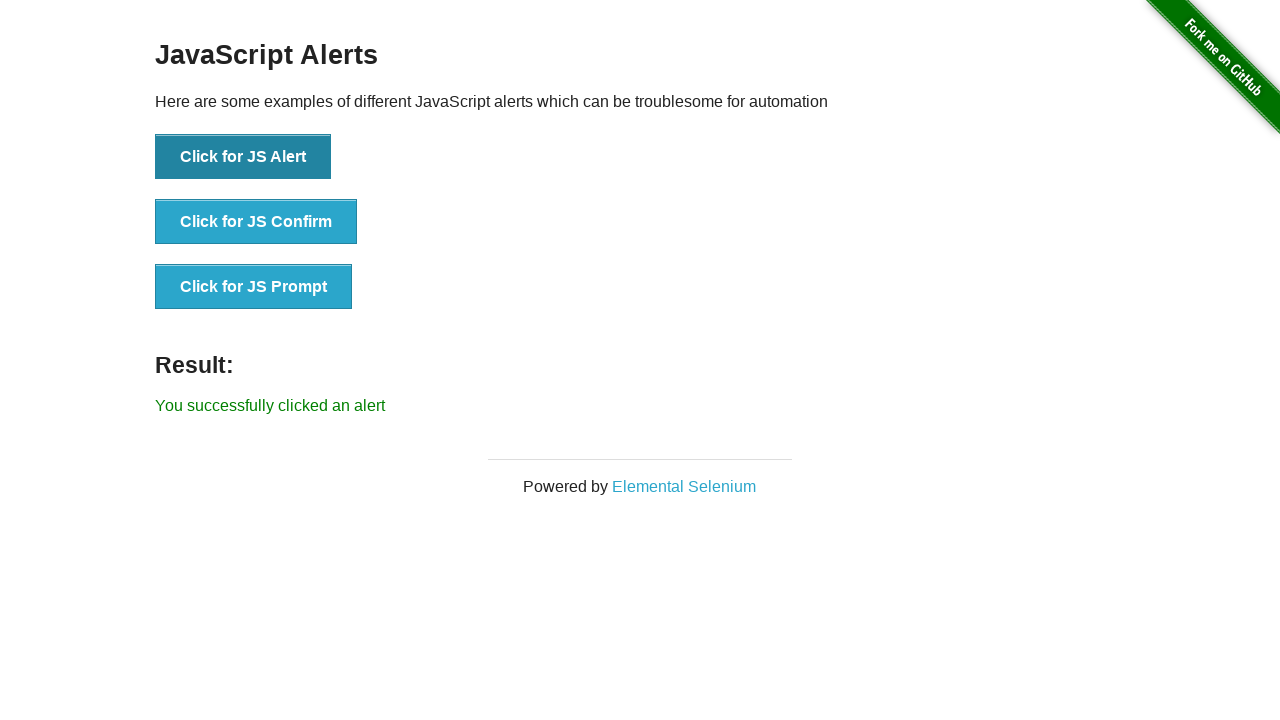